Tests JavaScript confirm alert functionality by clicking the confirm button and dismissing the alert dialog

Starting URL: https://the-internet.herokuapp.com/javascript_alerts

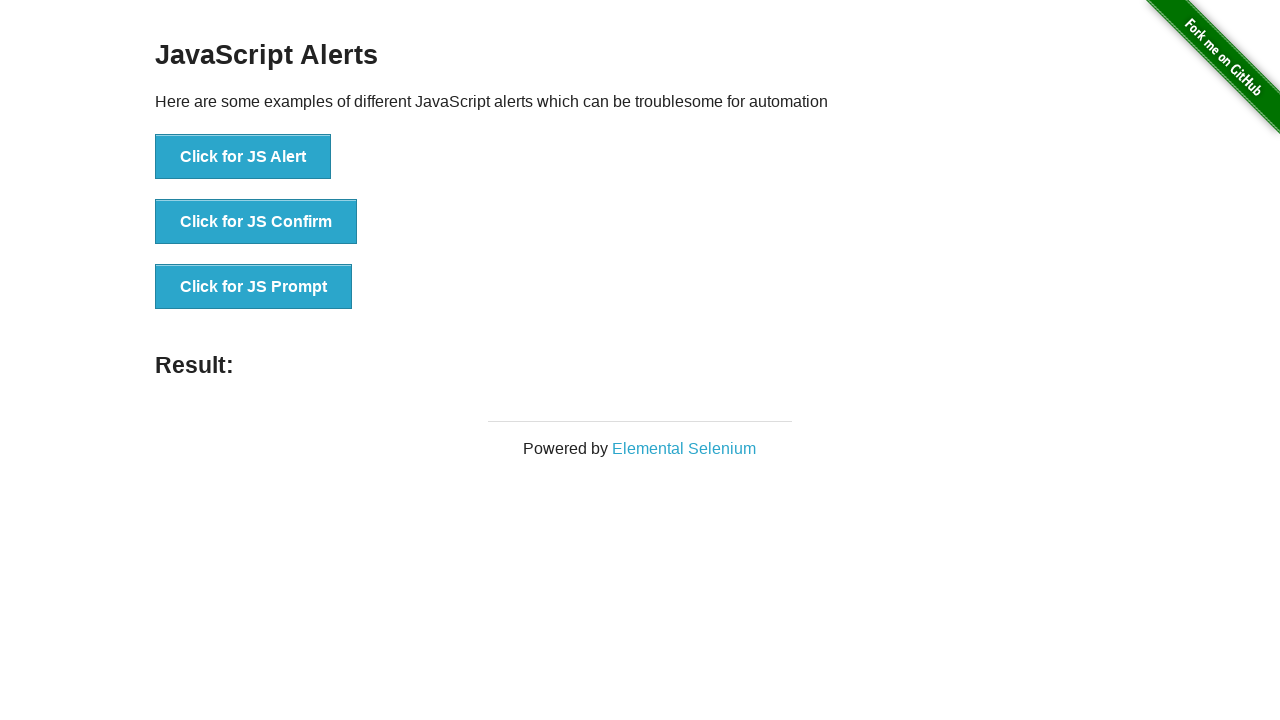

Clicked the JavaScript Confirm button at (256, 222) on button[onclick='jsConfirm()']
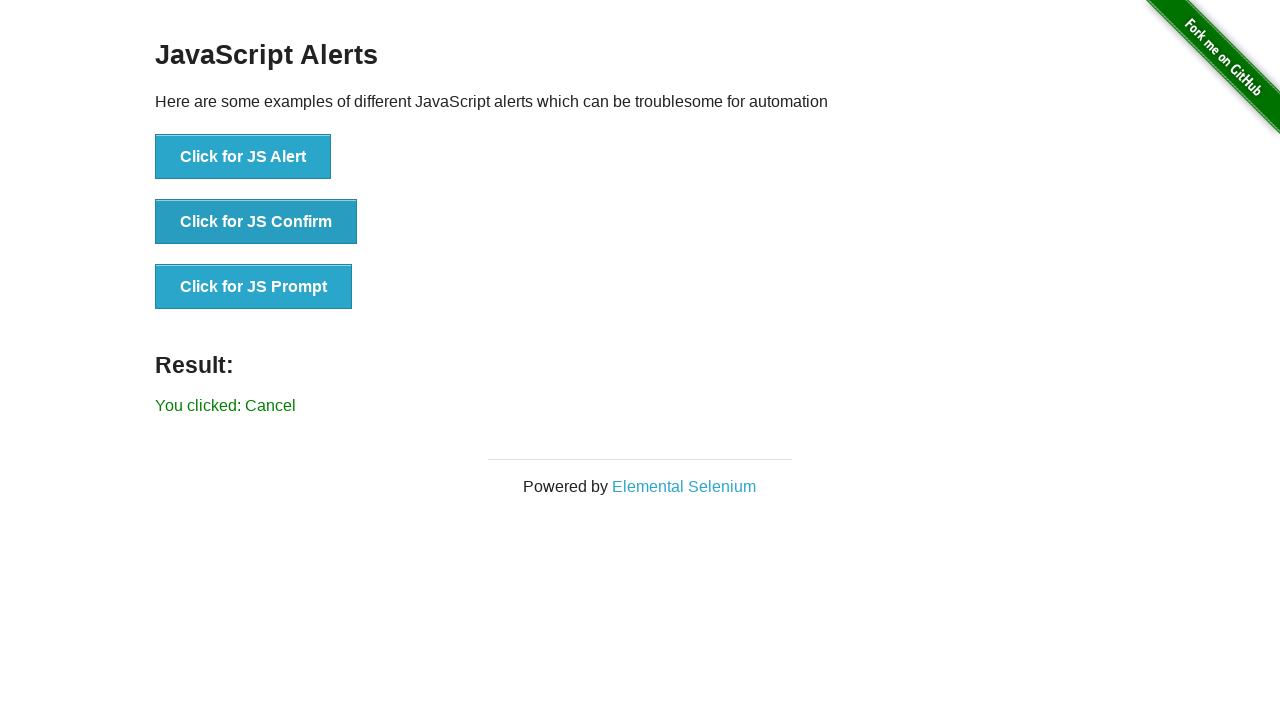

Set up dialog handler to dismiss the confirm alert
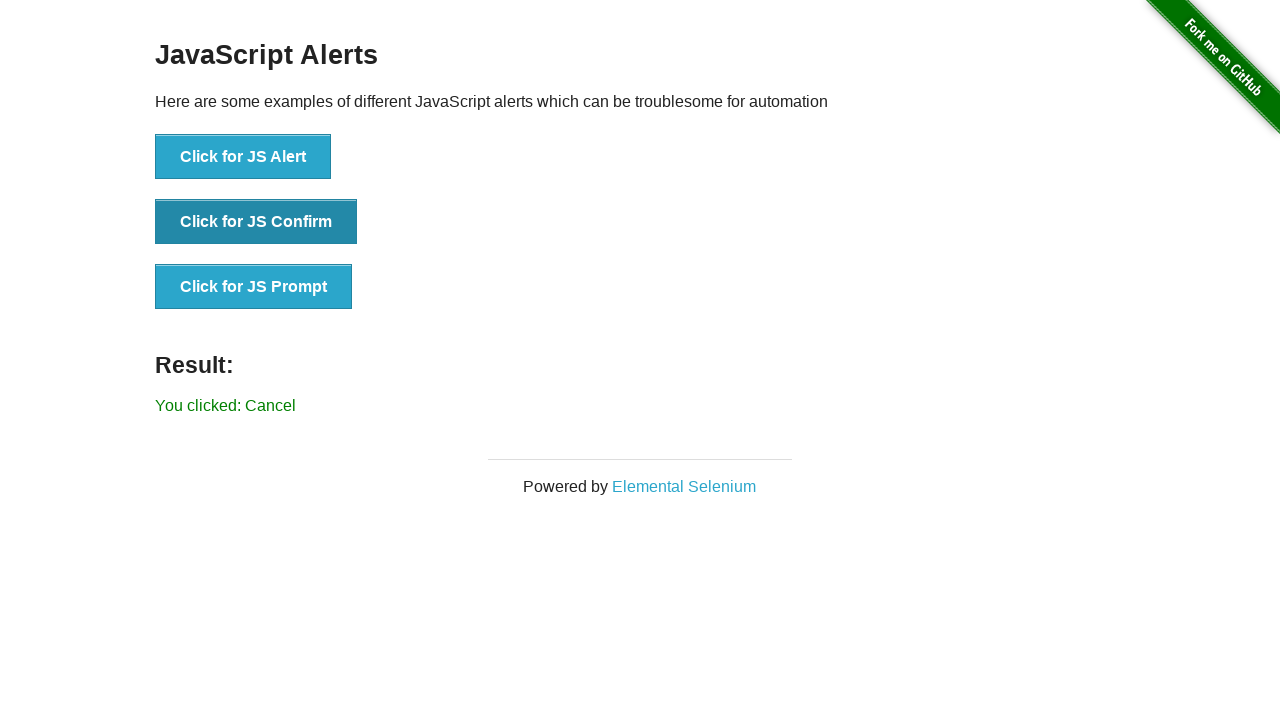

Located the result element
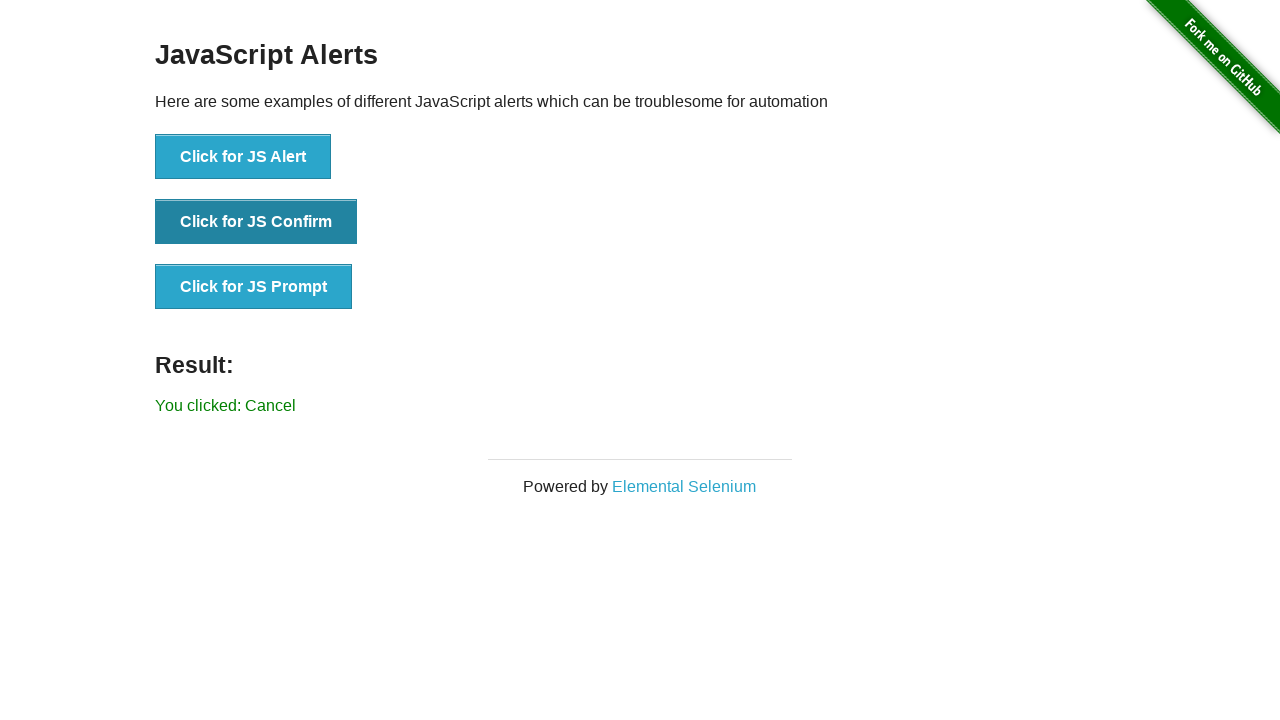

Waited for the result element to be visible
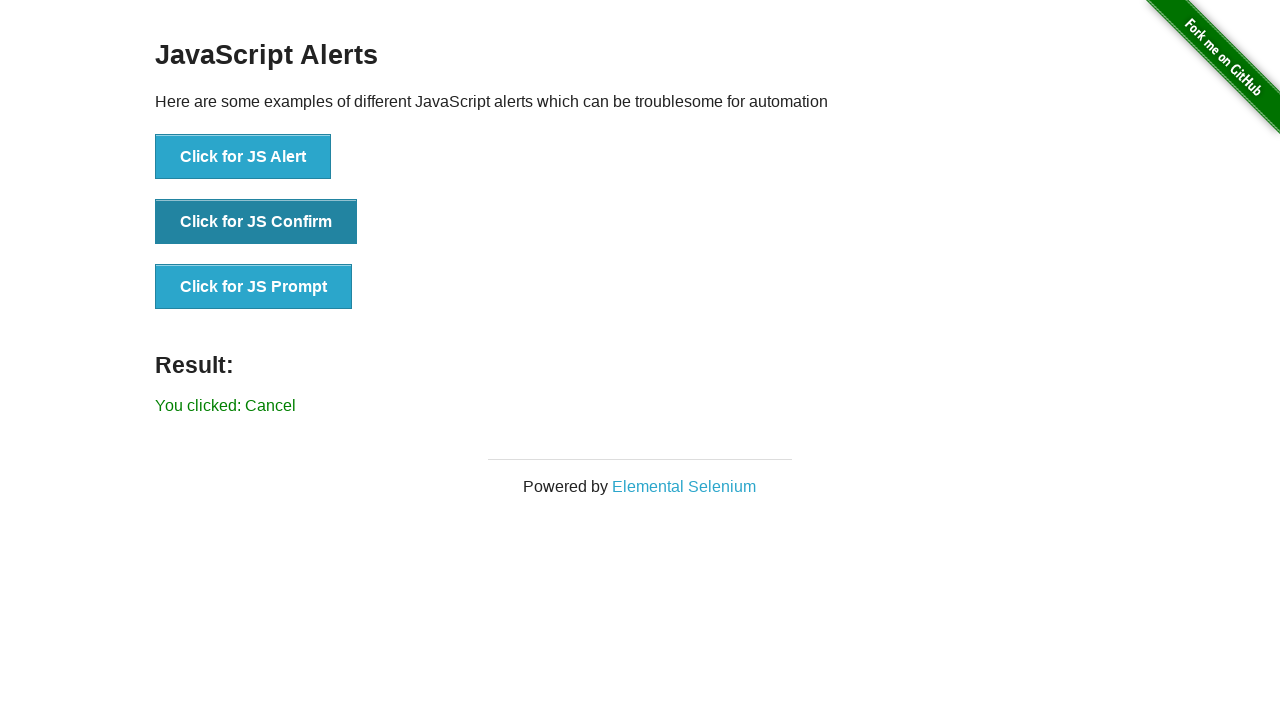

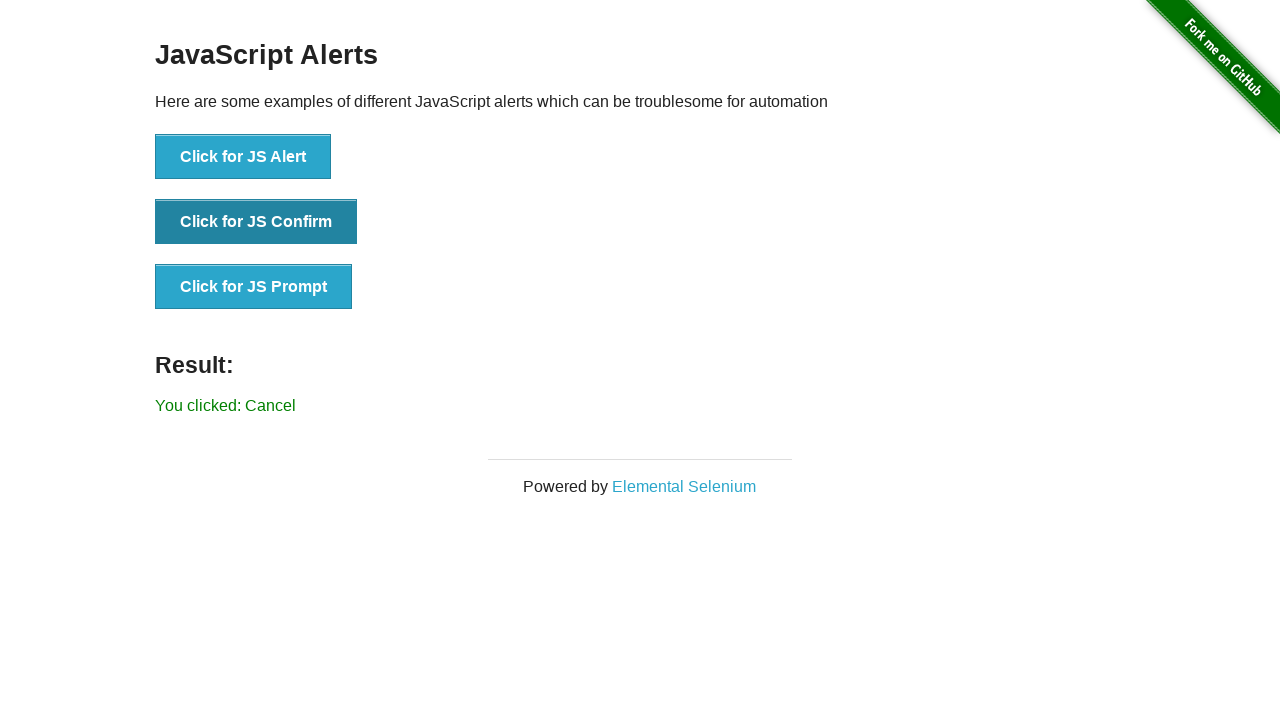